Tests a Brazilian tax authority form by entering a CNPJ (Brazilian business registration number) and clicking the submit button

Starting URL: http://www8.receita.fazenda.gov.br/SimplesNacional/Aplicacoes/ATSPO/pgmei.app/Identificacao

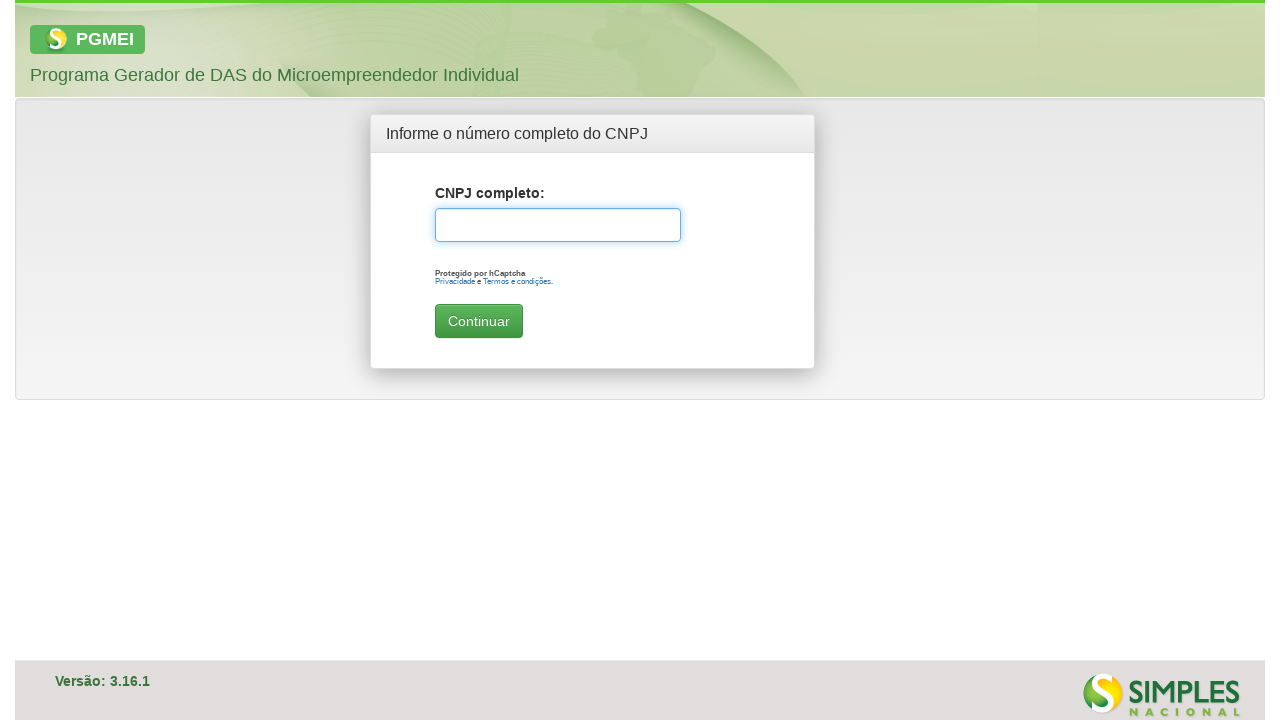

Filled CNPJ field with Brazilian business registration number '38294699000112' on #cnpj
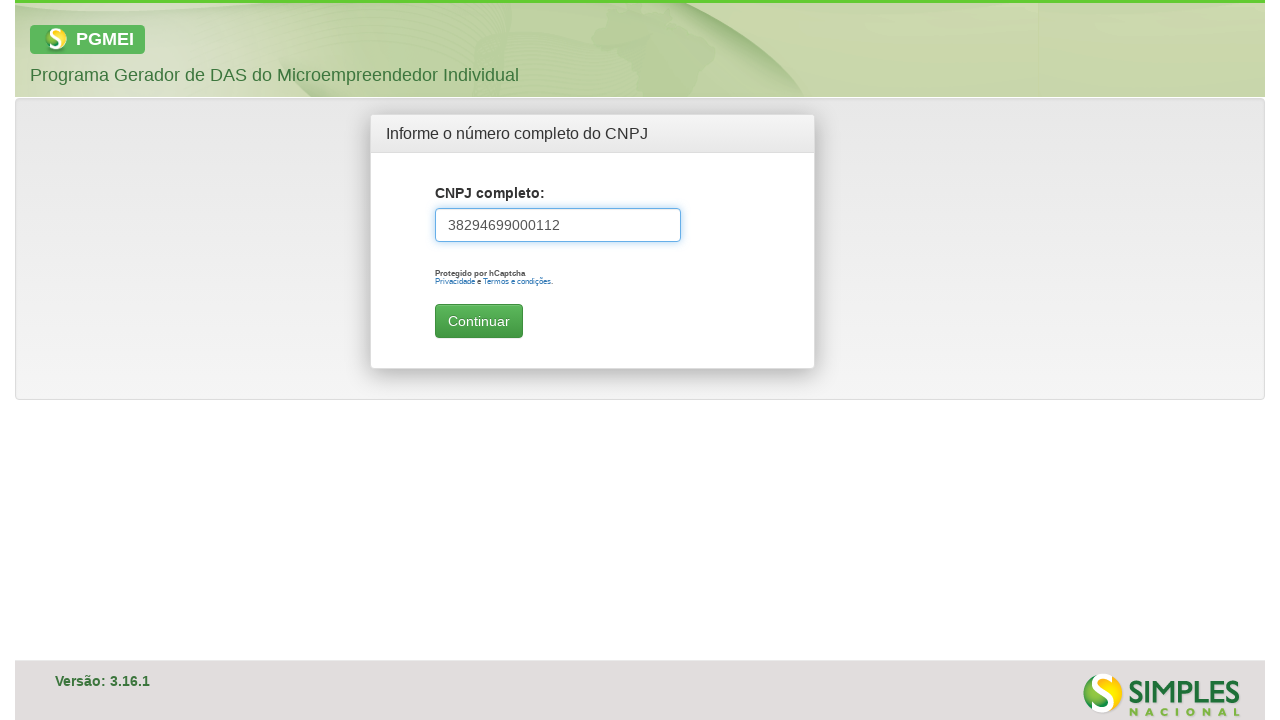

Clicked submit button to submit CNPJ form at (479, 321) on .btn.btn-success
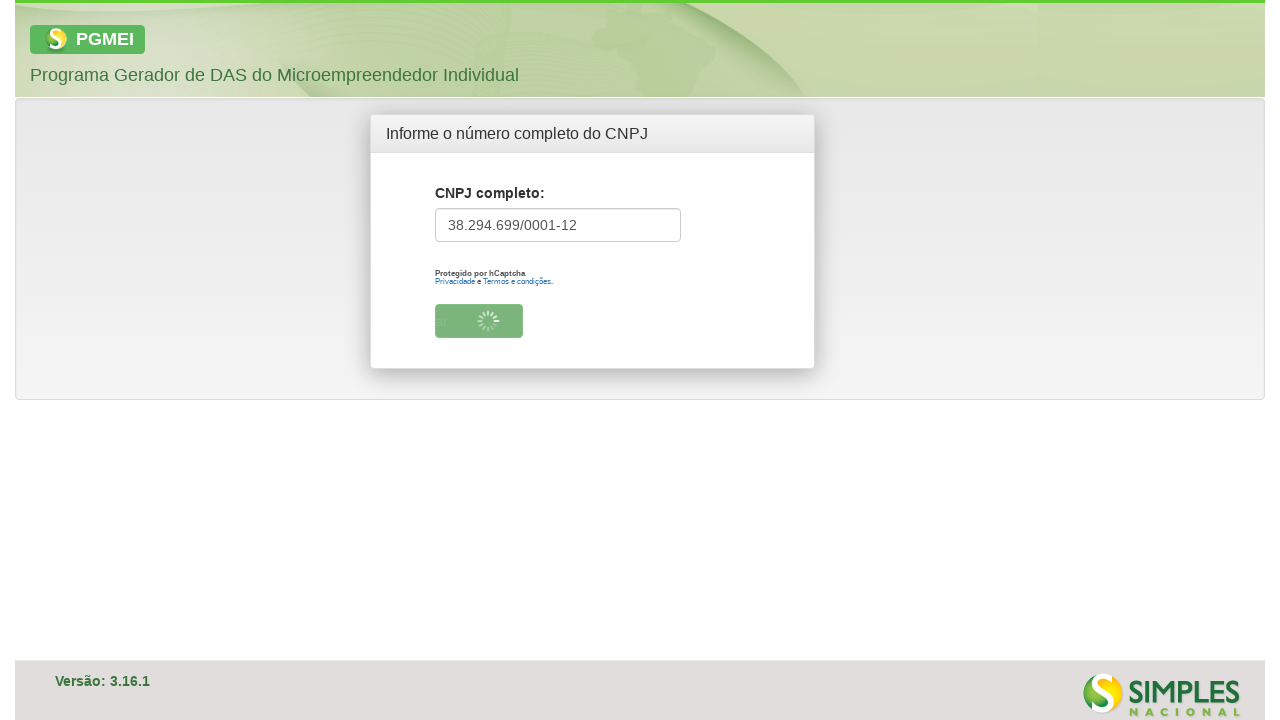

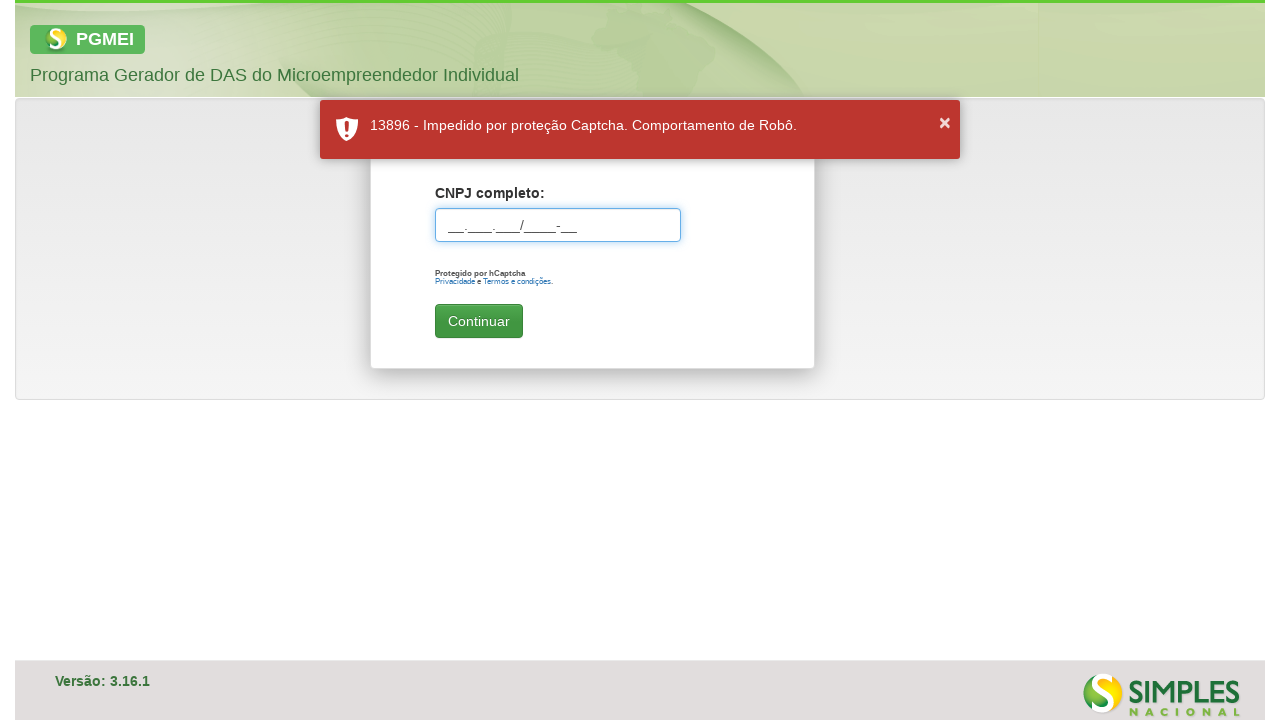